Navigates to ABP Live news website and verifies the page loads by checking the title is present.

Starting URL: https://www.abplive.com/

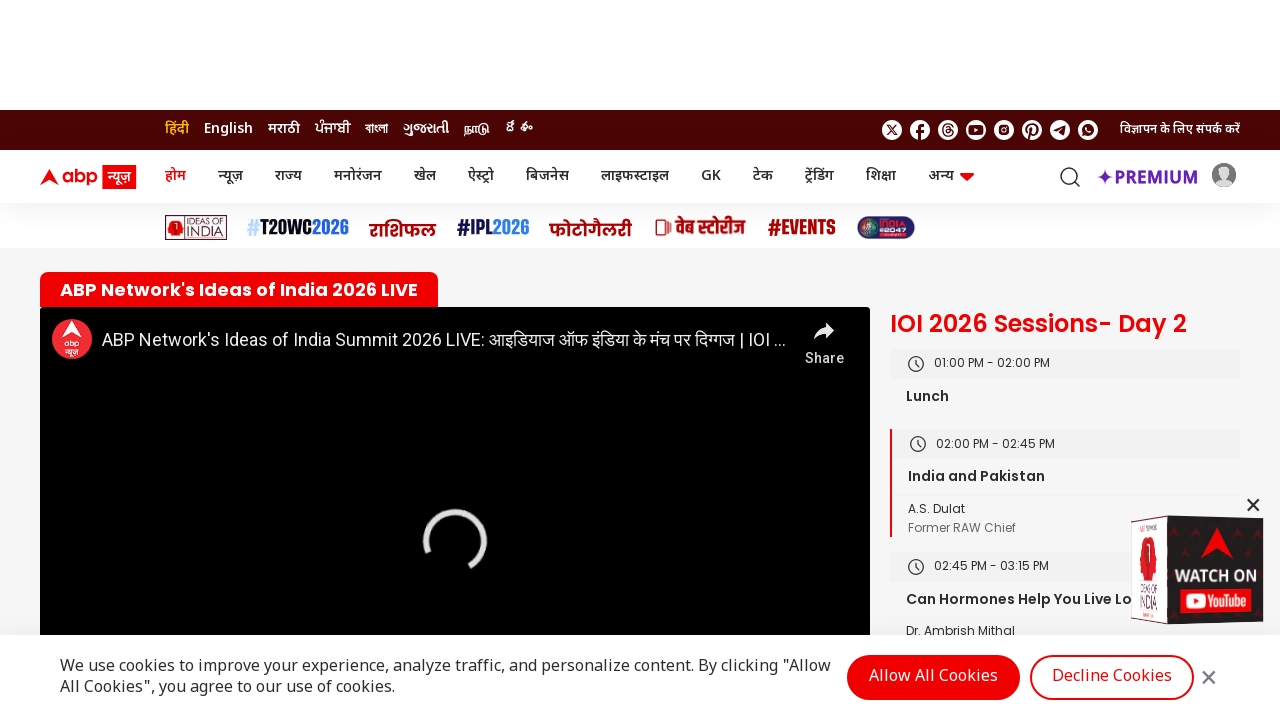

Waited for page to reach domcontentloaded state
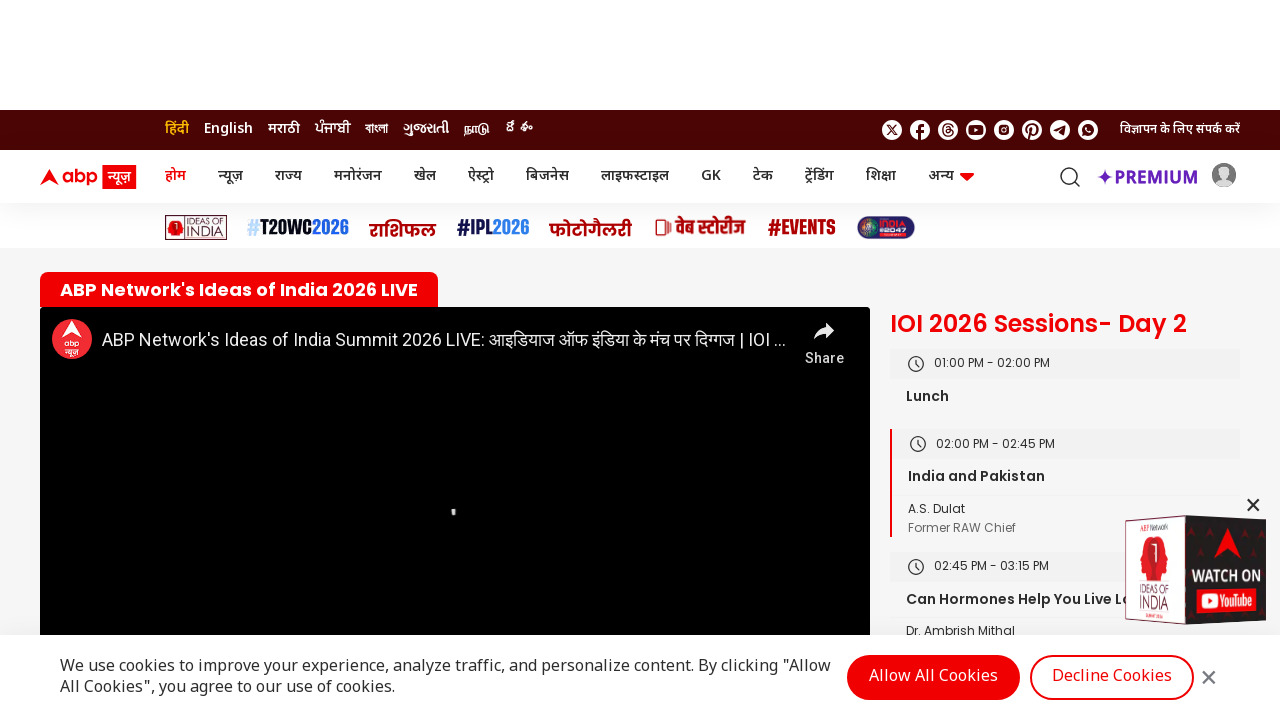

Retrieved page title
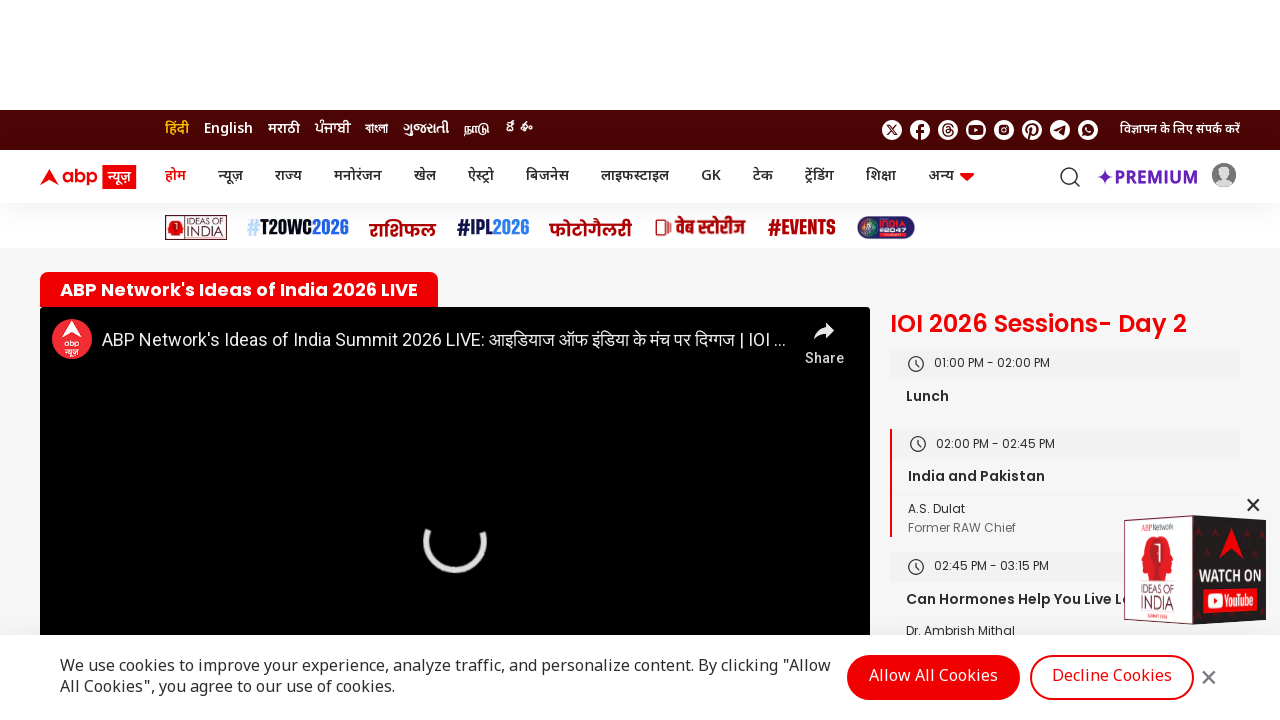

Verified page title is not empty
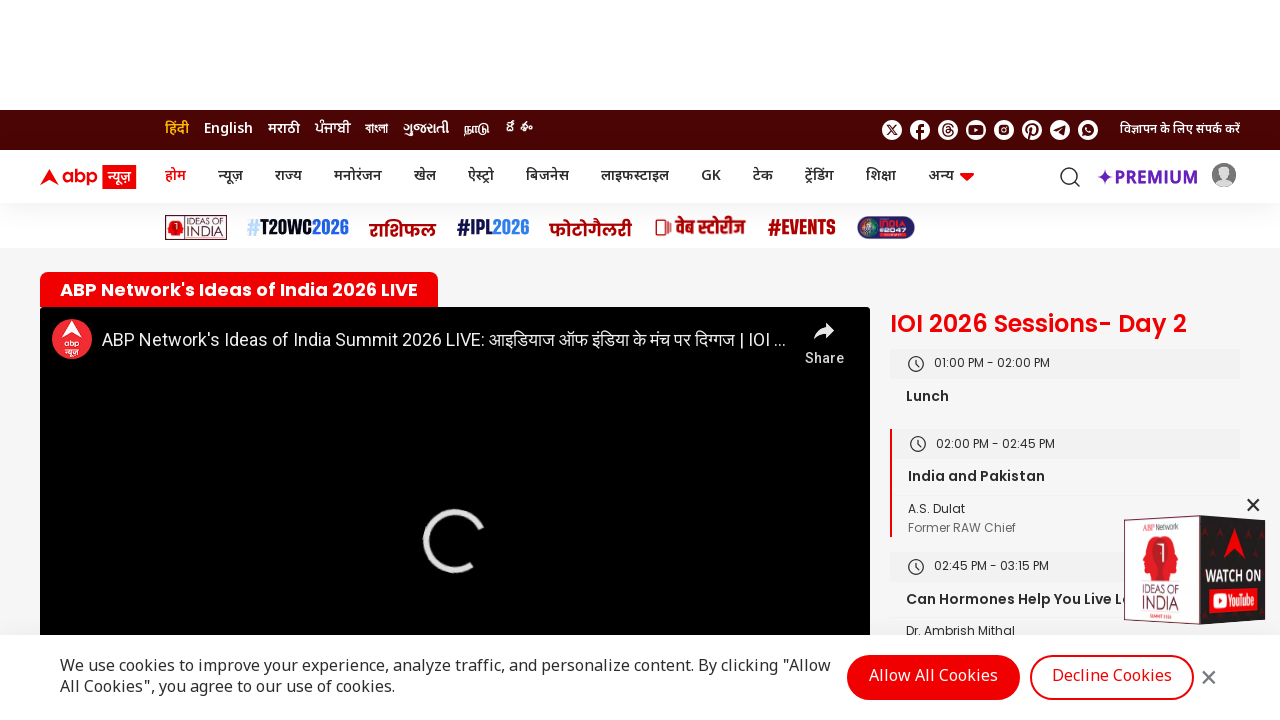

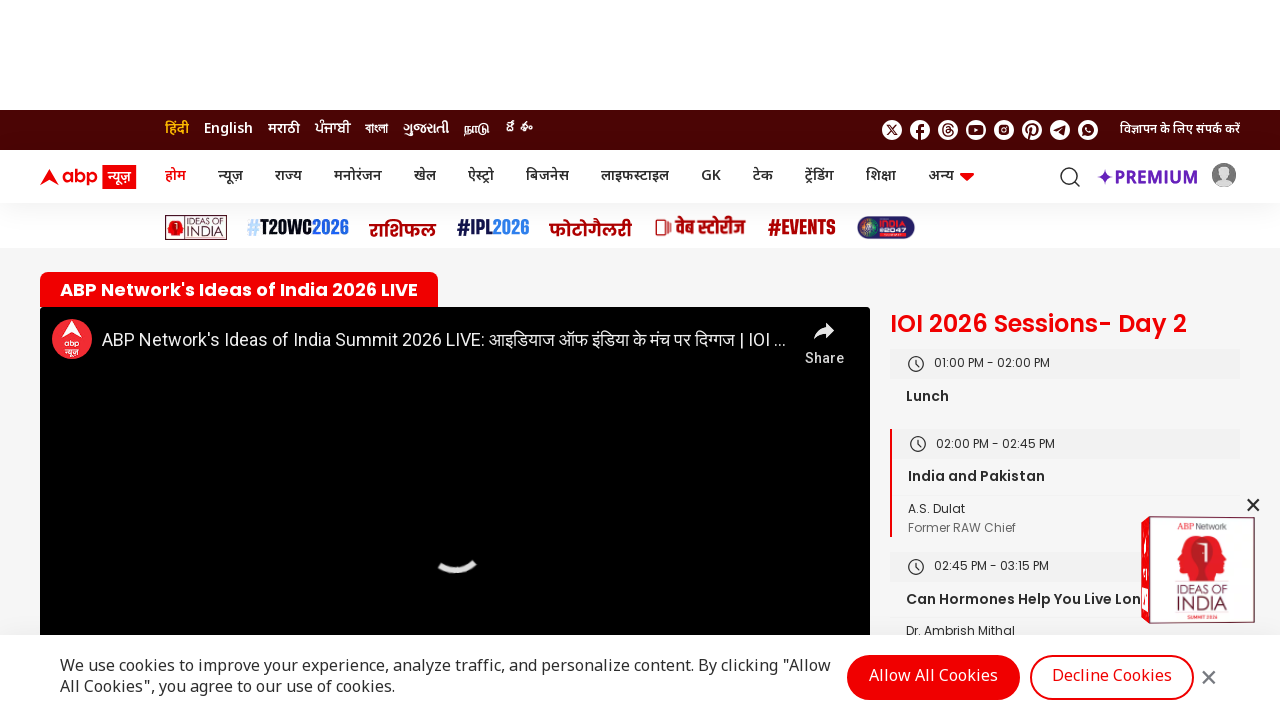